Tests hobbies field selection by toggling all hobby checkboxes multiple times

Starting URL: https://demoqa.com/automation-practice-form

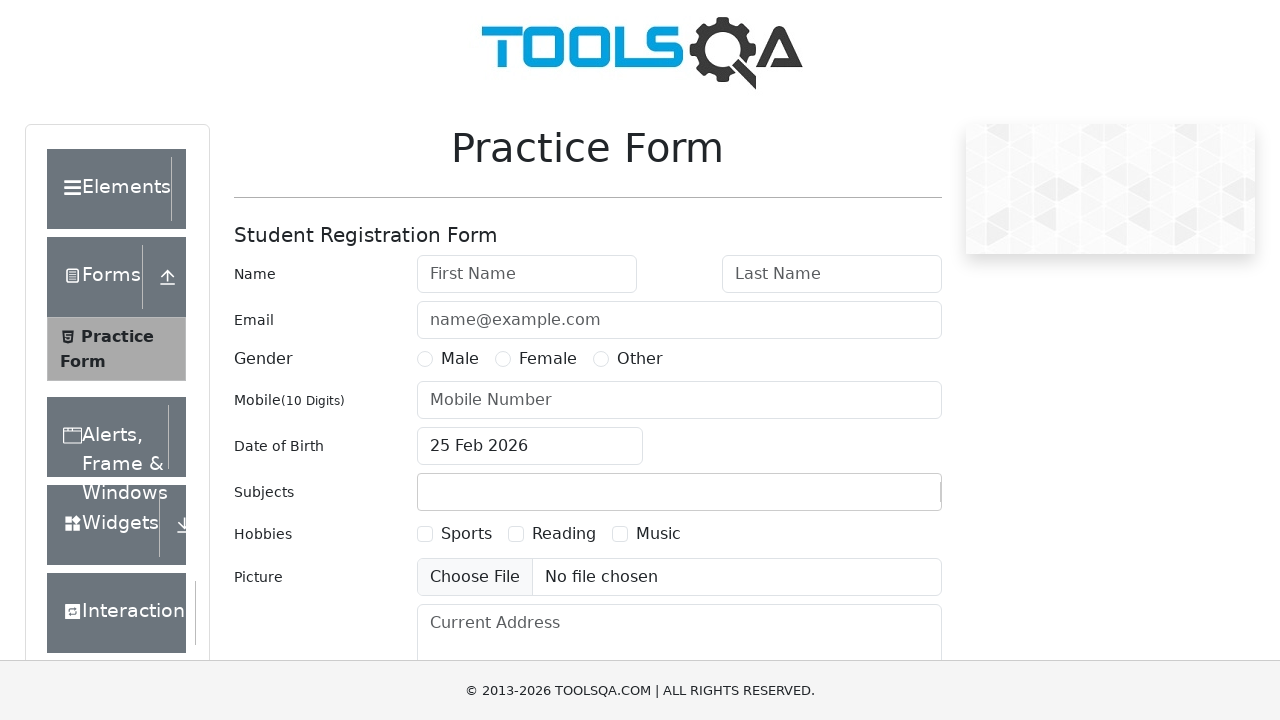

Filled first name field with 'Bob' on #firstName
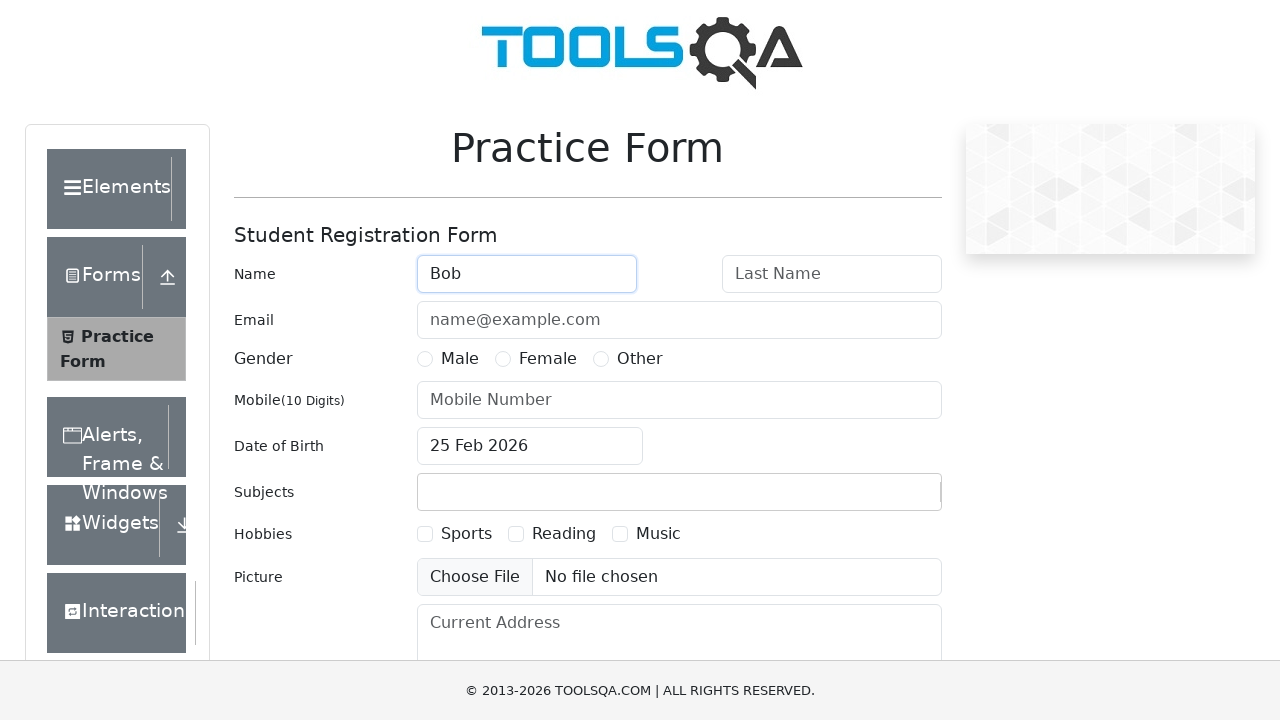

Filled last name field with 'Wilson' on #lastName
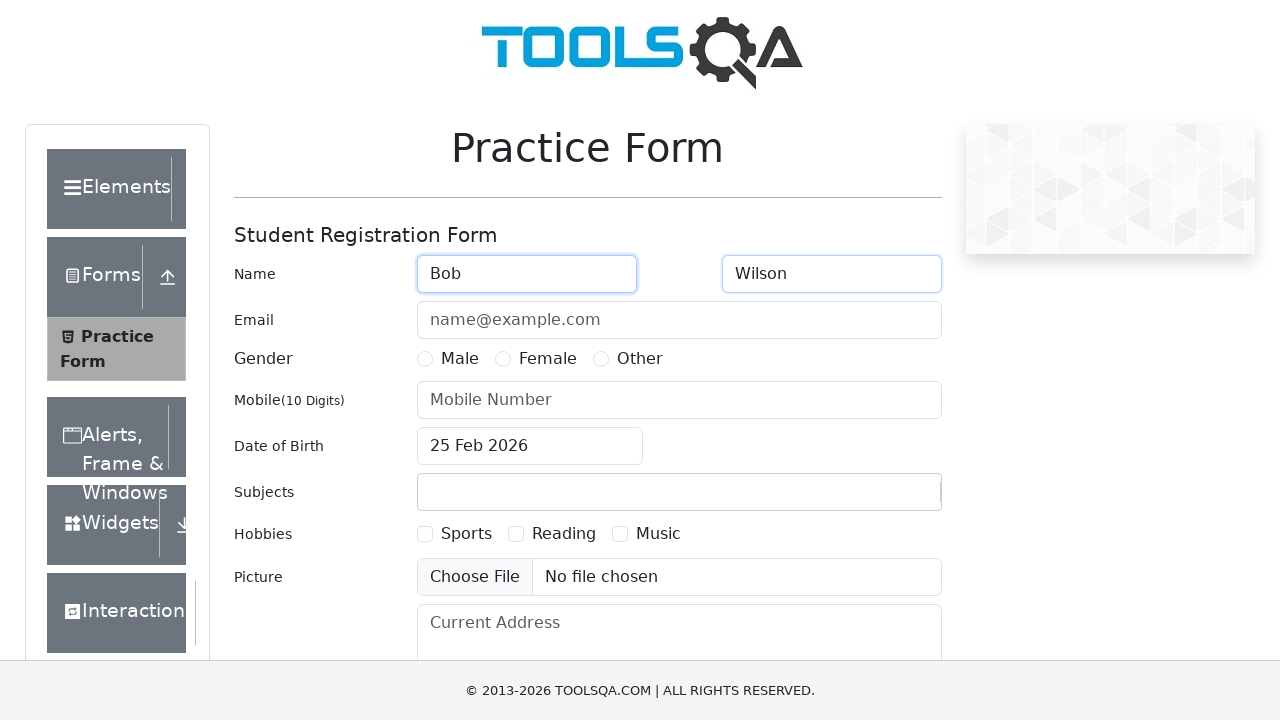

Filled email field with 'bob.wilson@example.com' on #userEmail
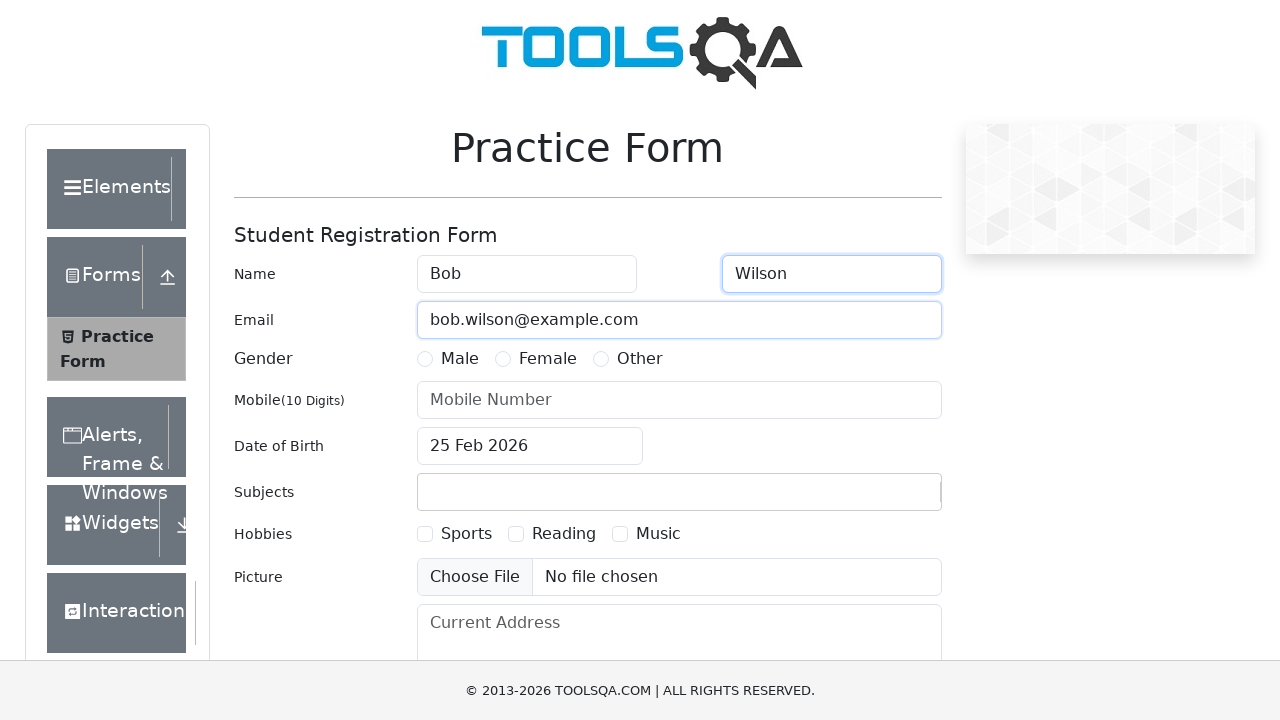

Selected gender option at (460, 359) on xpath=//div[@id='genterWrapper']/div[2]/div/label
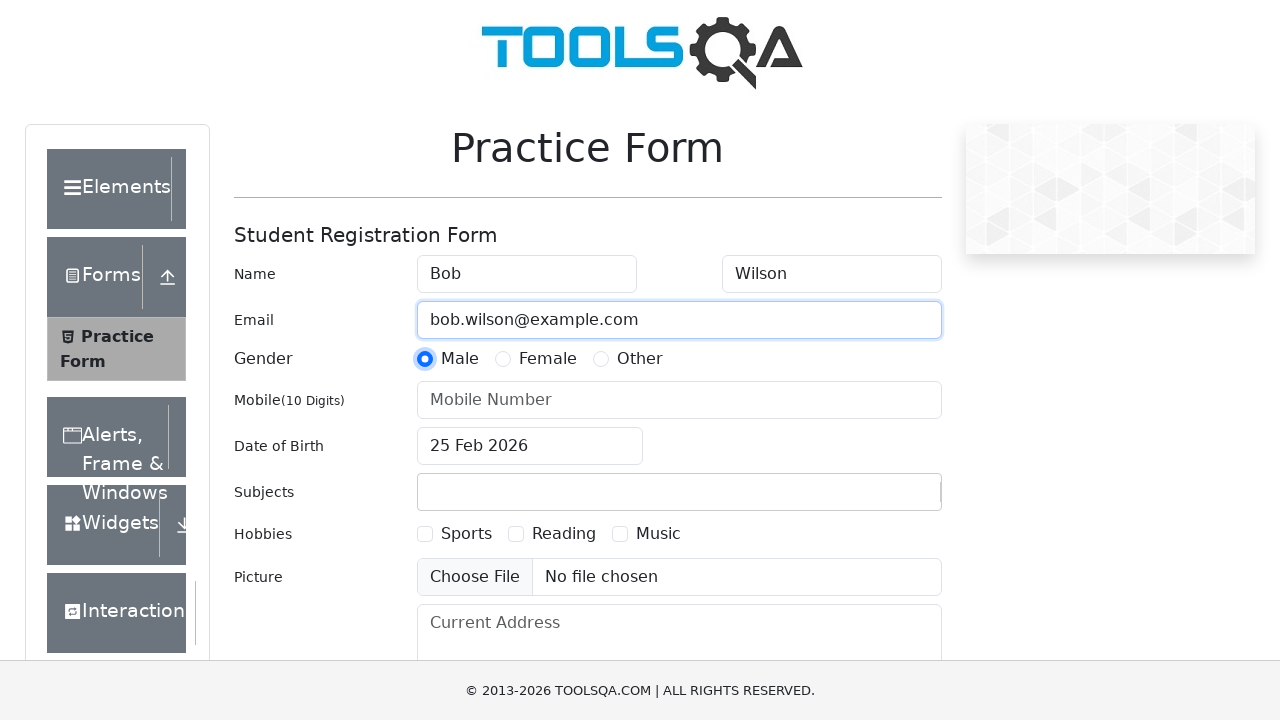

Filled mobile number field with '5552468135' on #userNumber
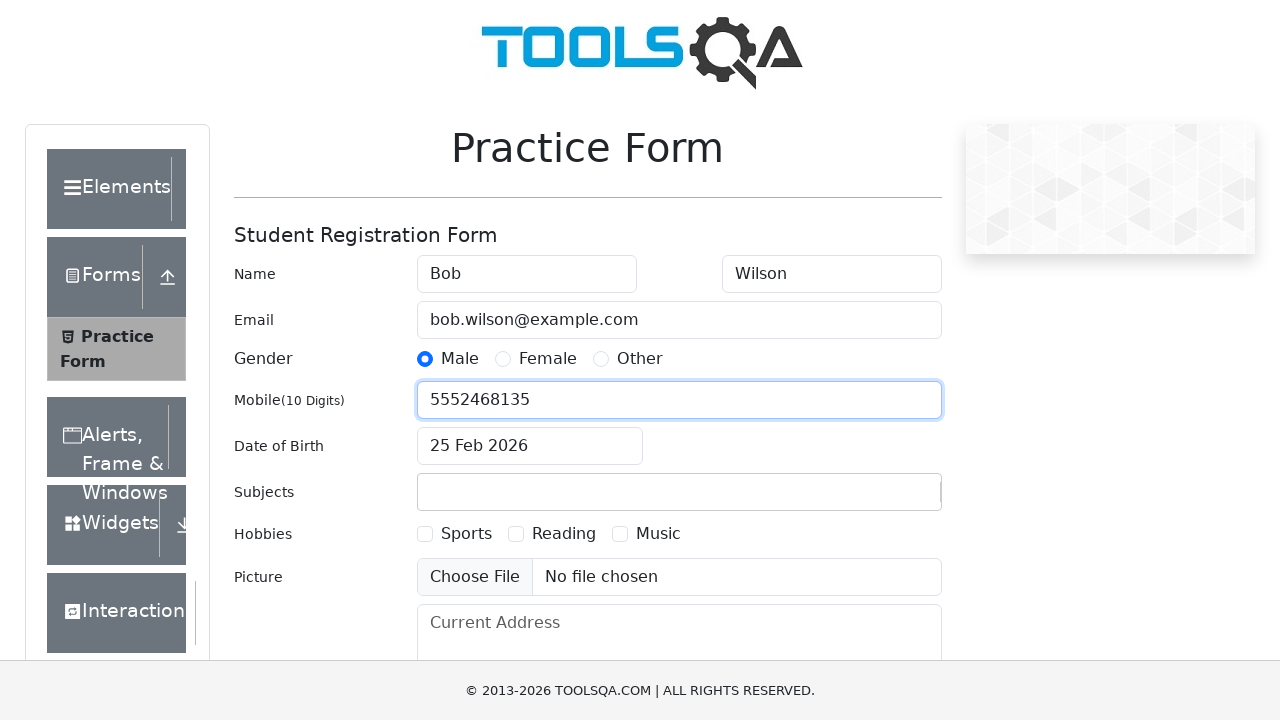

Clicked subjects input field at (679, 492) on xpath=//div[@id='subjectsContainer']/div/div
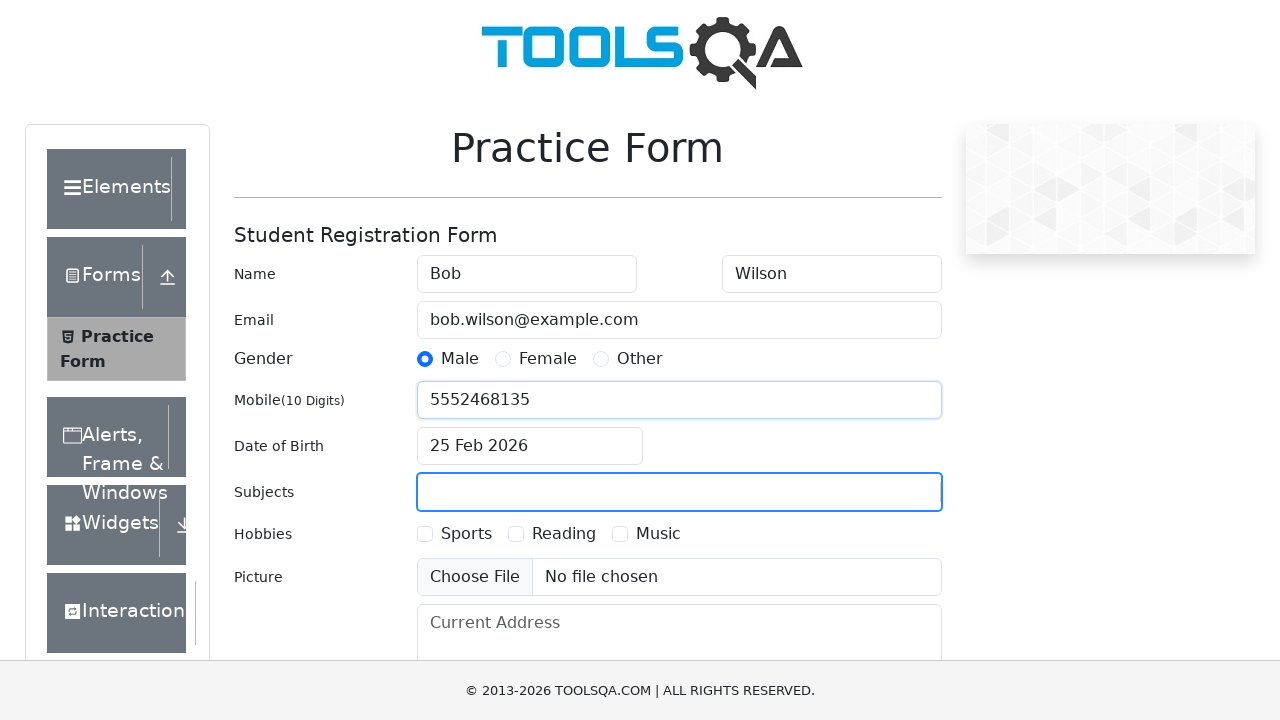

Entered 'Physics' in subjects field on #subjectsInput
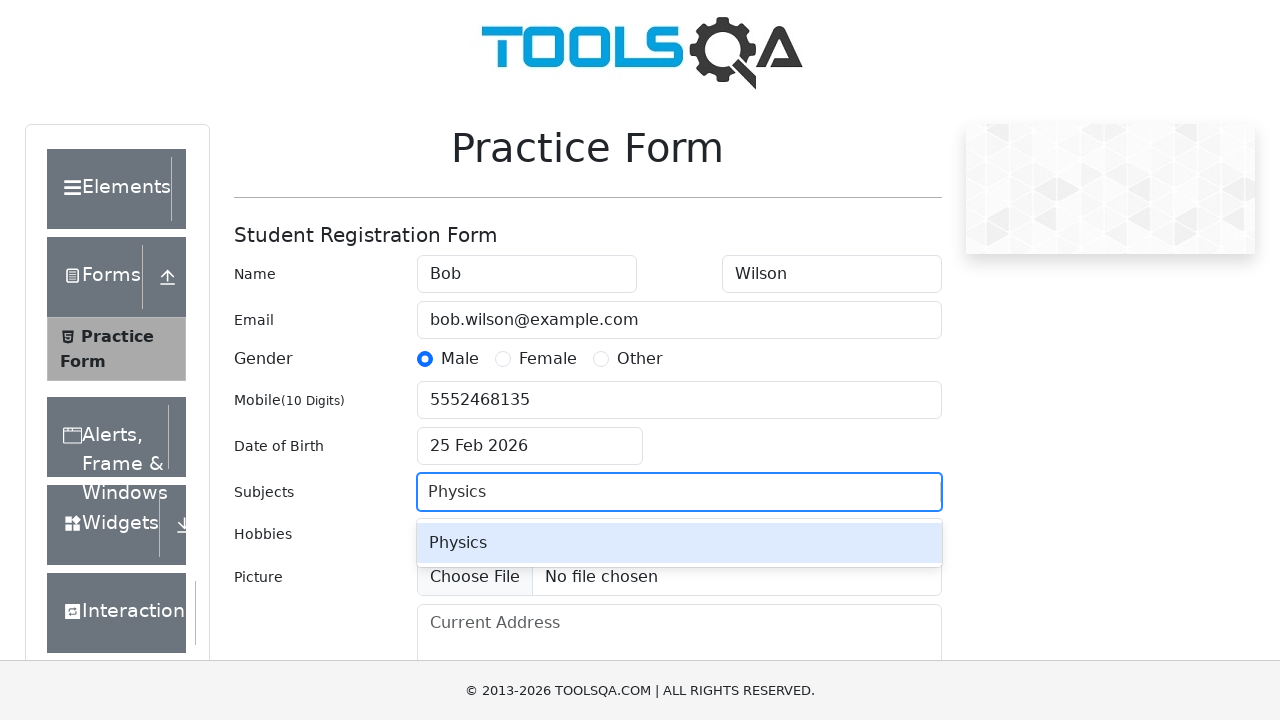

Filled current address with '789 Practice Road, Demo City, 13579' on #currentAddress
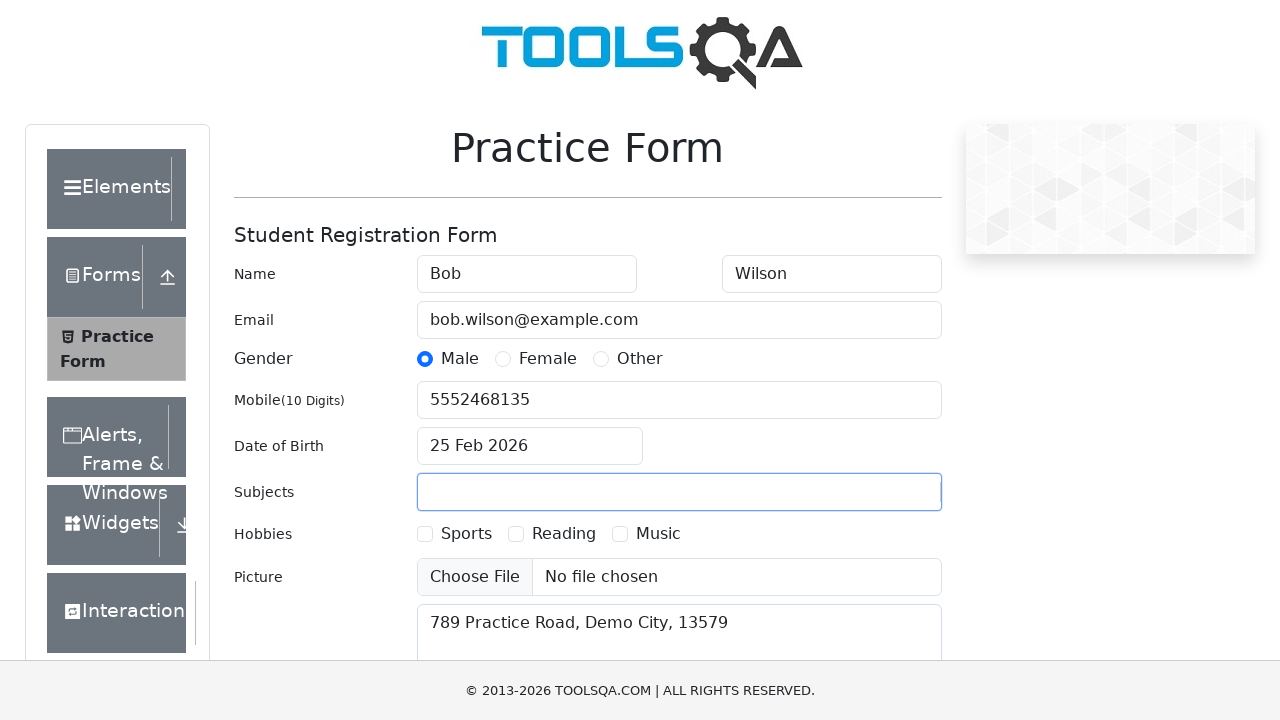

Clicked first hobby checkbox at (466, 534) on xpath=//div[@id='hobbiesWrapper']/div[2]/div[1]/label
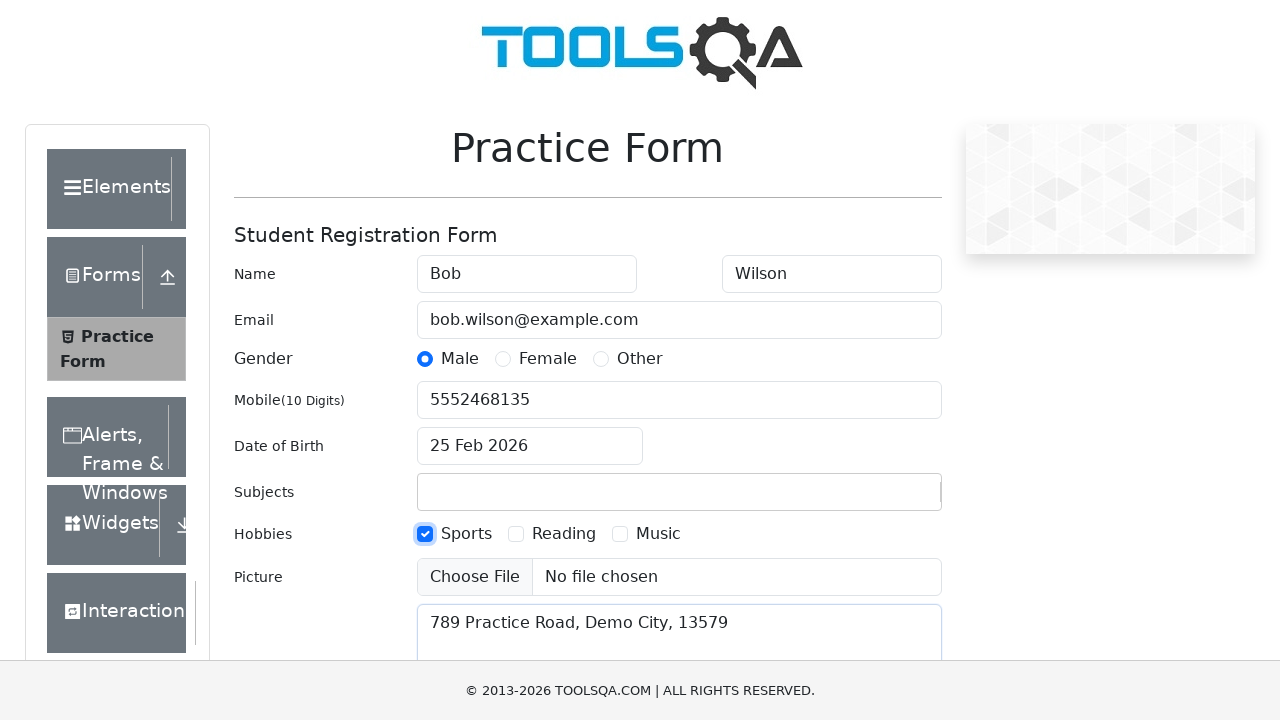

Toggled first hobby checkbox off at (466, 534) on xpath=//div[@id='hobbiesWrapper']/div[2]/div[1]/label
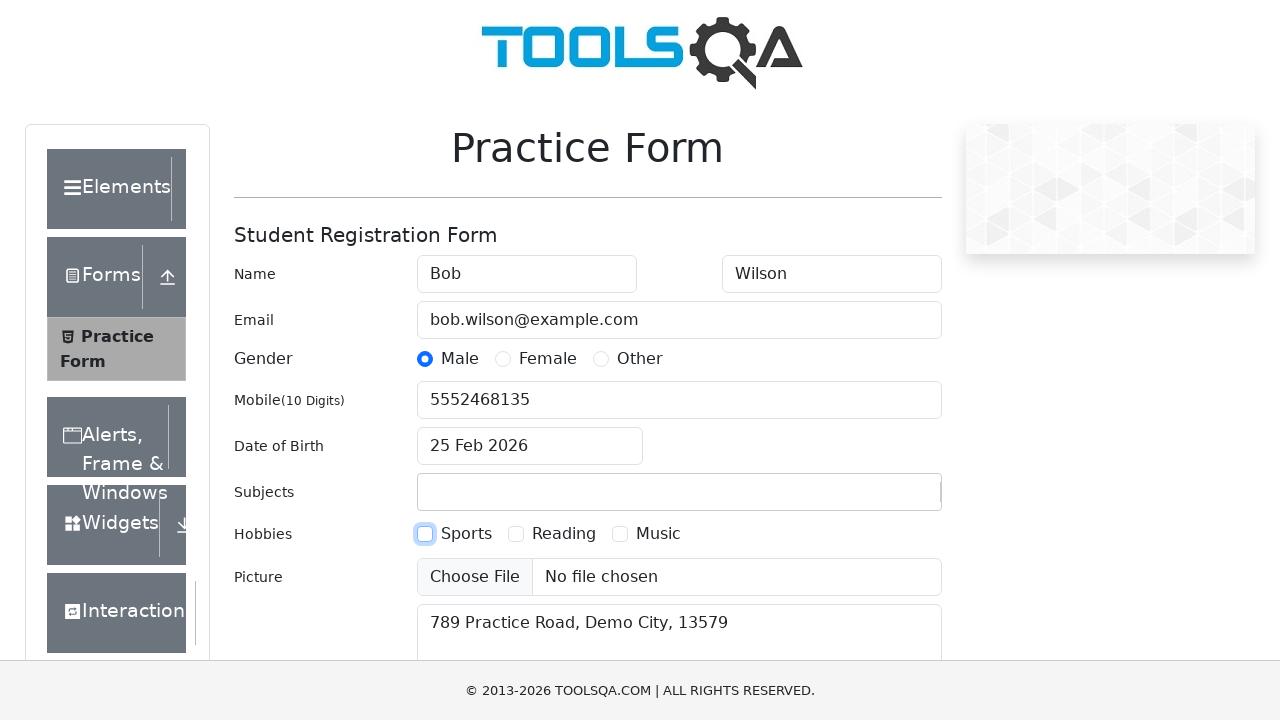

Toggled first hobby checkbox on at (466, 534) on xpath=//div[@id='hobbiesWrapper']/div[2]/div[1]/label
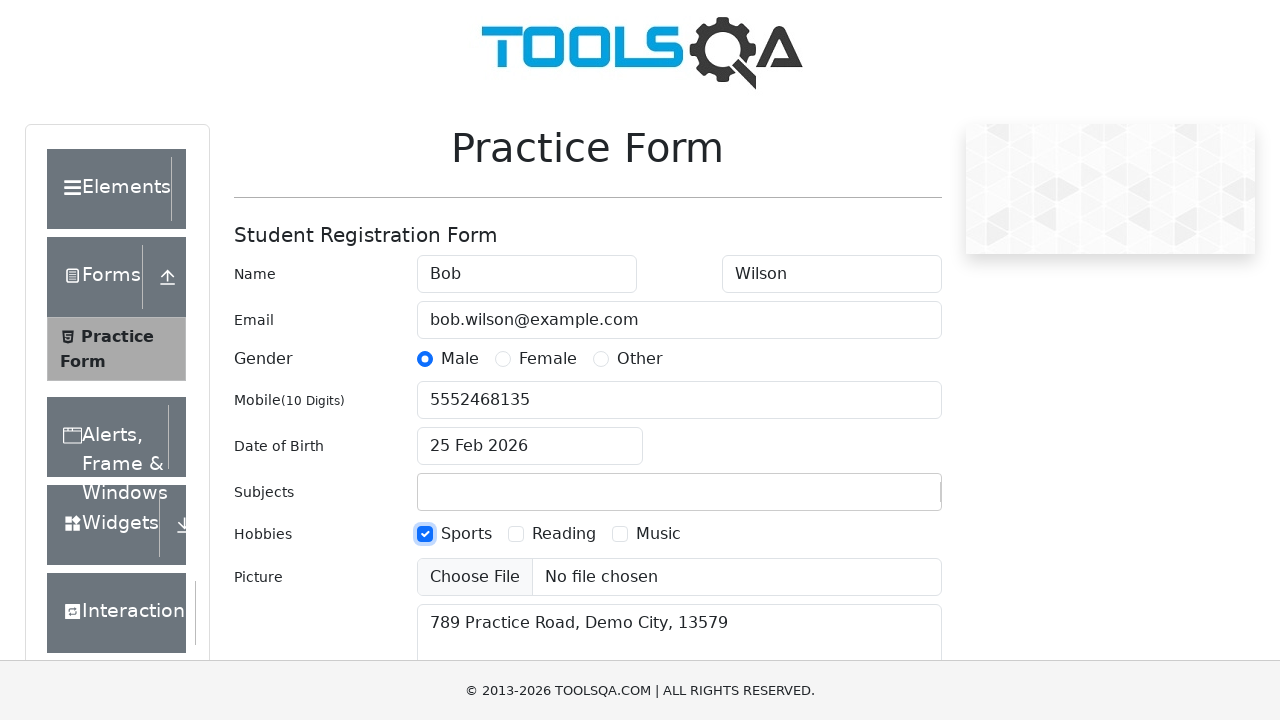

Clicked second hobby checkbox at (564, 534) on xpath=//div[@id='hobbiesWrapper']/div[2]/div[2]/label
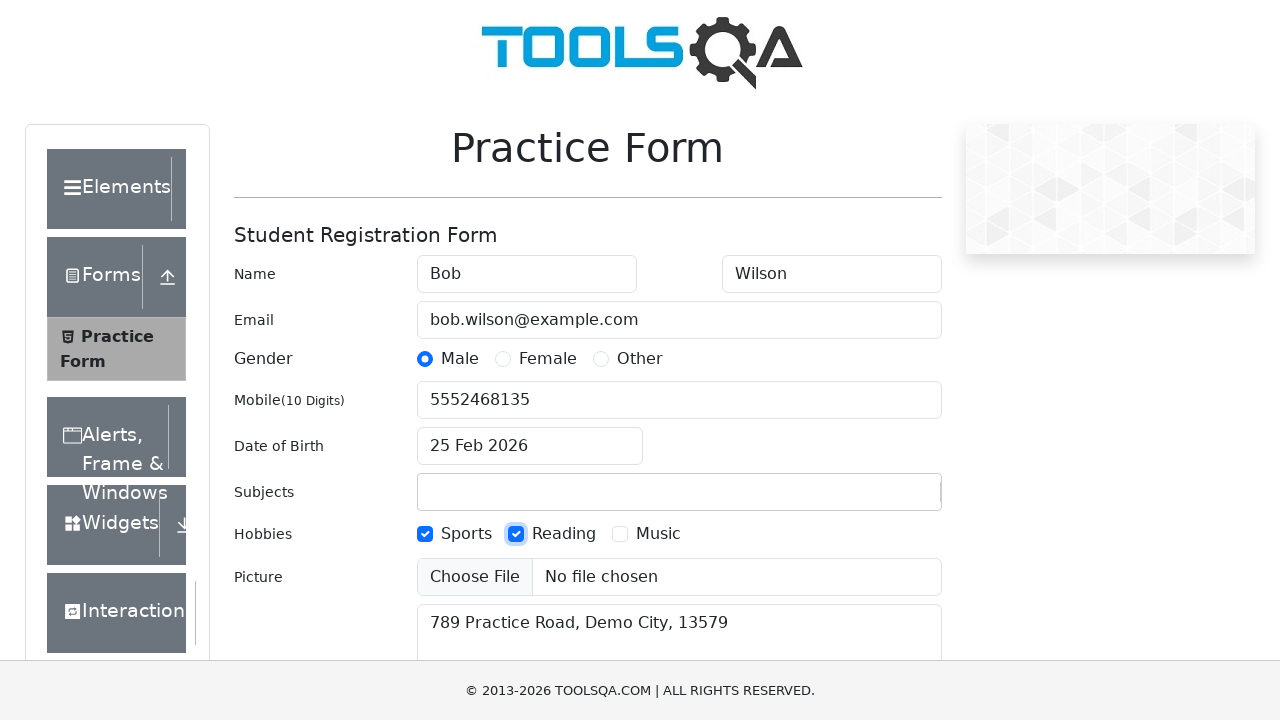

Toggled second hobby checkbox off at (564, 534) on xpath=//div[@id='hobbiesWrapper']/div[2]/div[2]/label
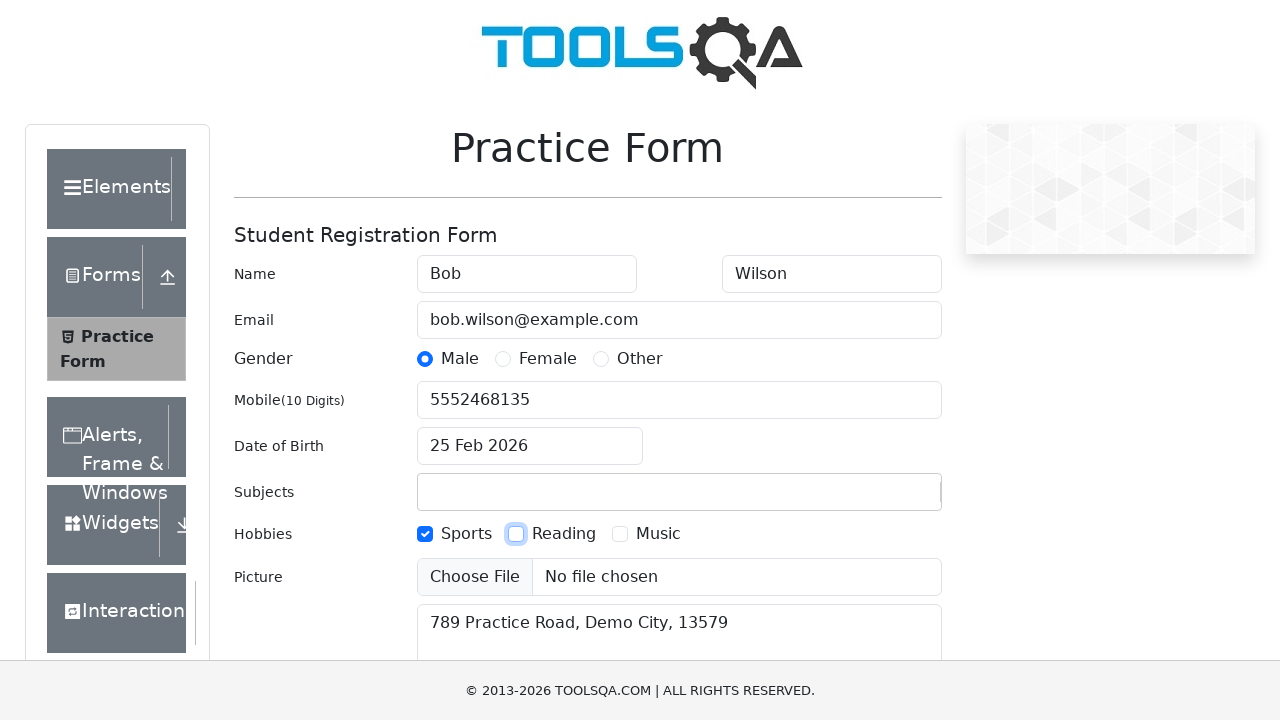

Clicked third hobby checkbox at (658, 534) on xpath=//div[@id='hobbiesWrapper']/div[2]/div[3]/label
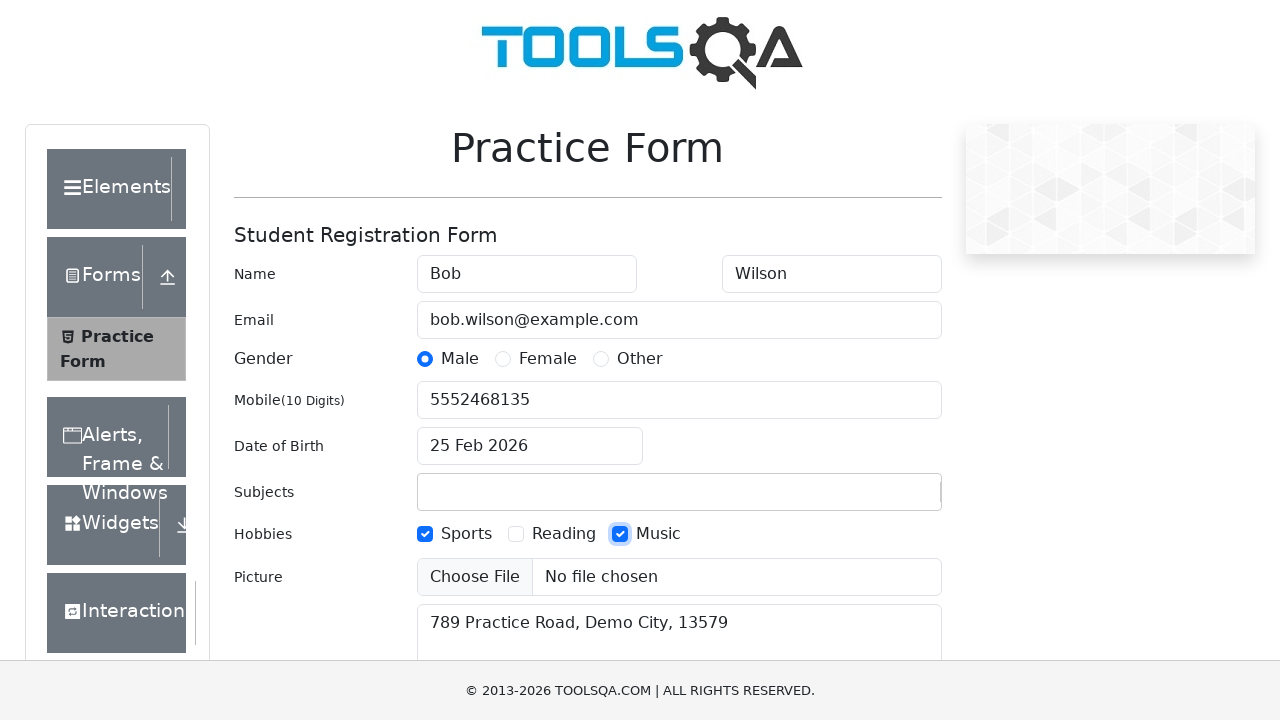

Toggled third hobby checkbox off at (658, 534) on xpath=//div[@id='hobbiesWrapper']/div[2]/div[3]/label
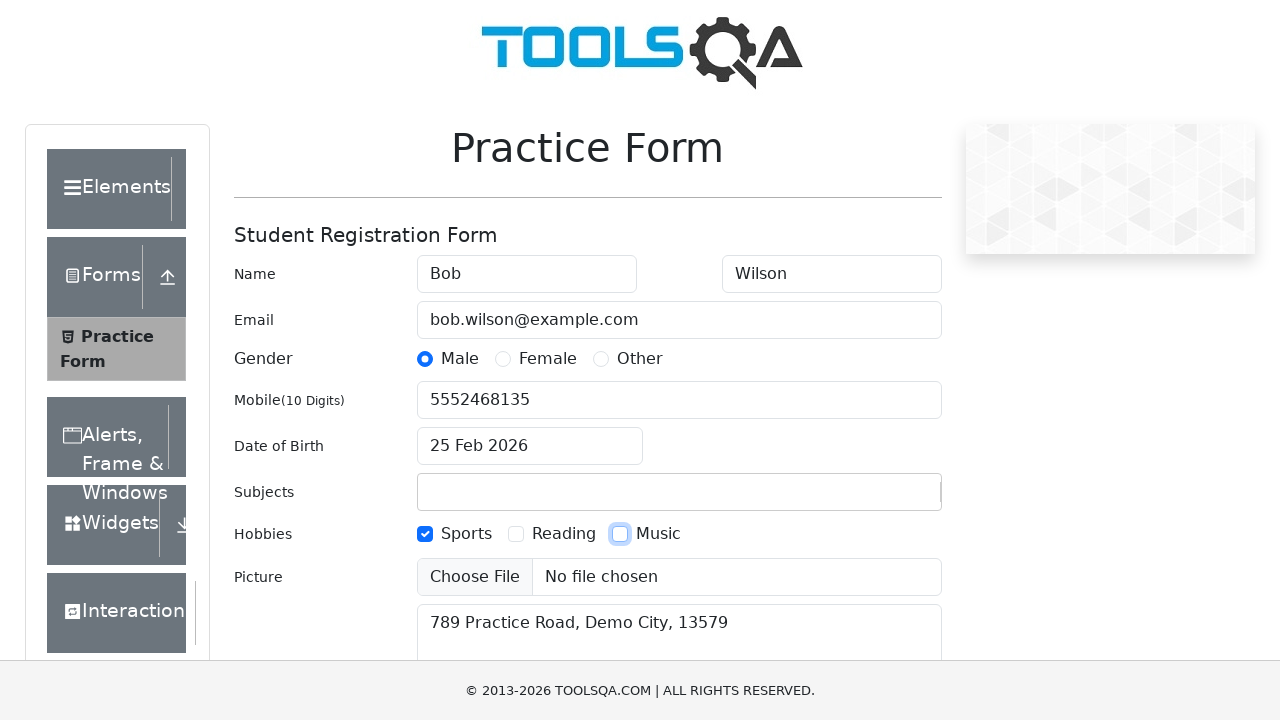

Toggled third hobby checkbox on to select it at (658, 534) on xpath=//div[@id='hobbiesWrapper']/div[2]/div[3]/label
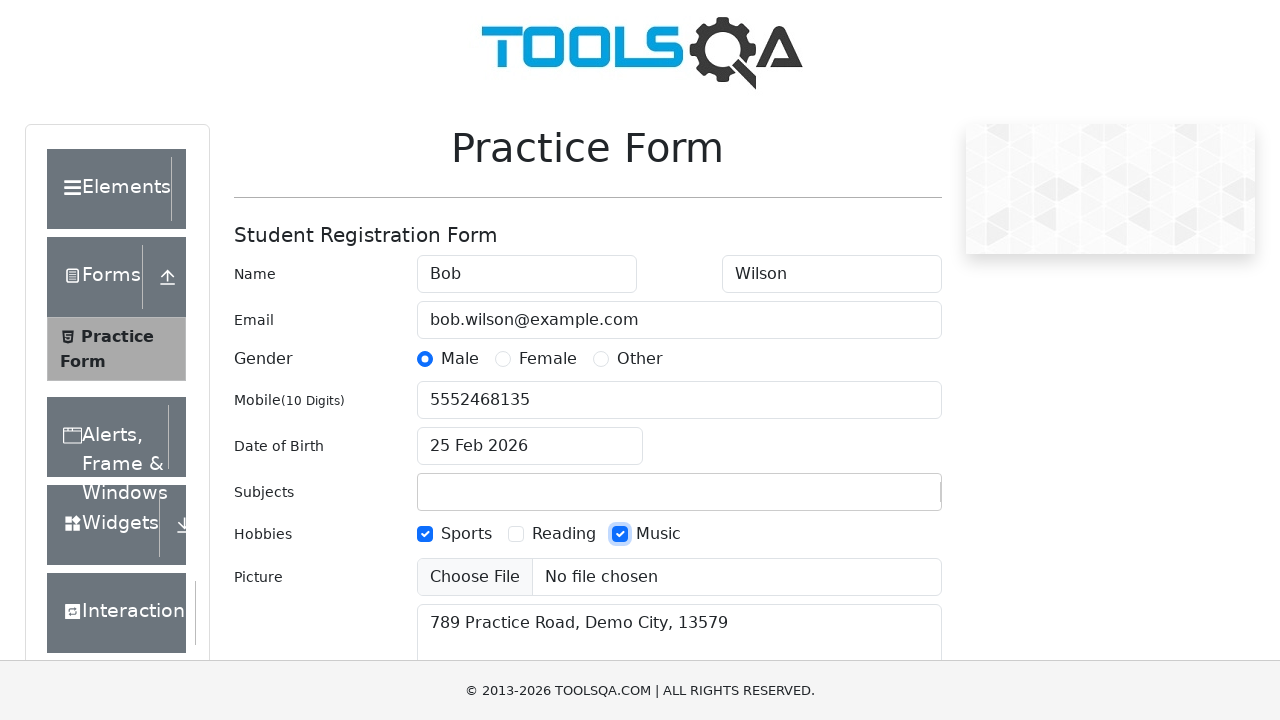

Clicked submit button to submit the form at (885, 499) on #submit
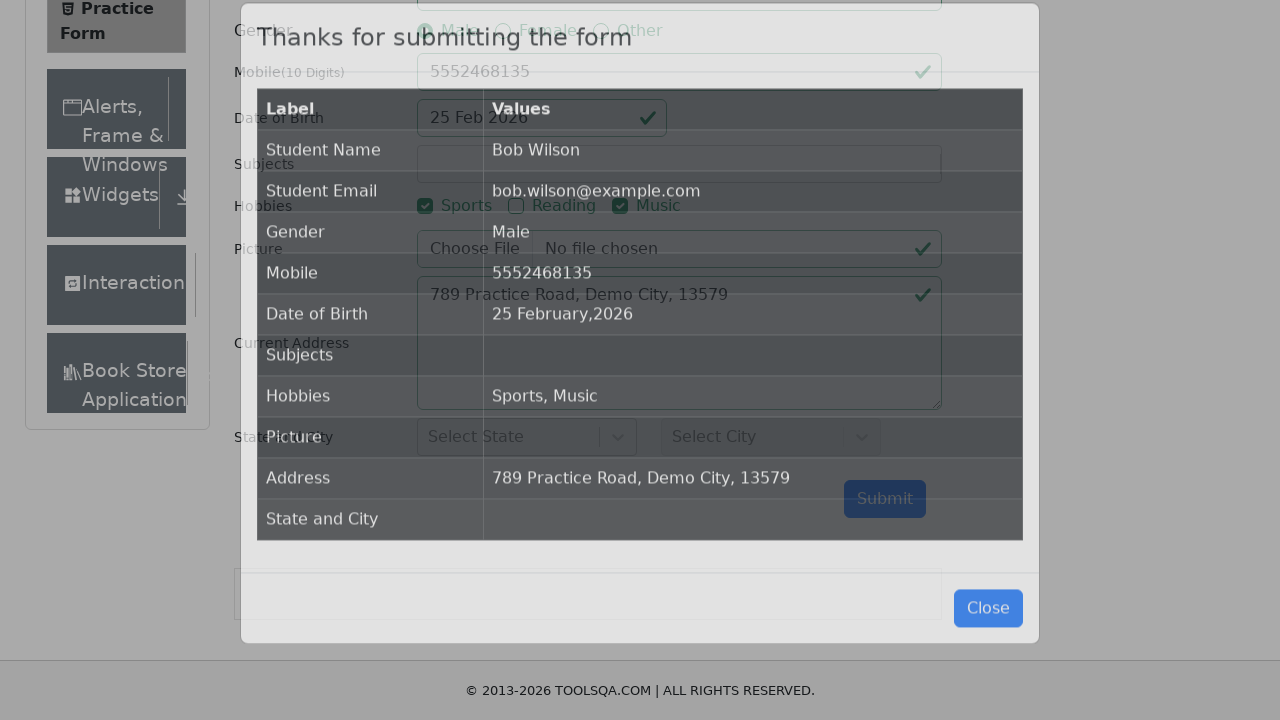

Modal close button is now visible
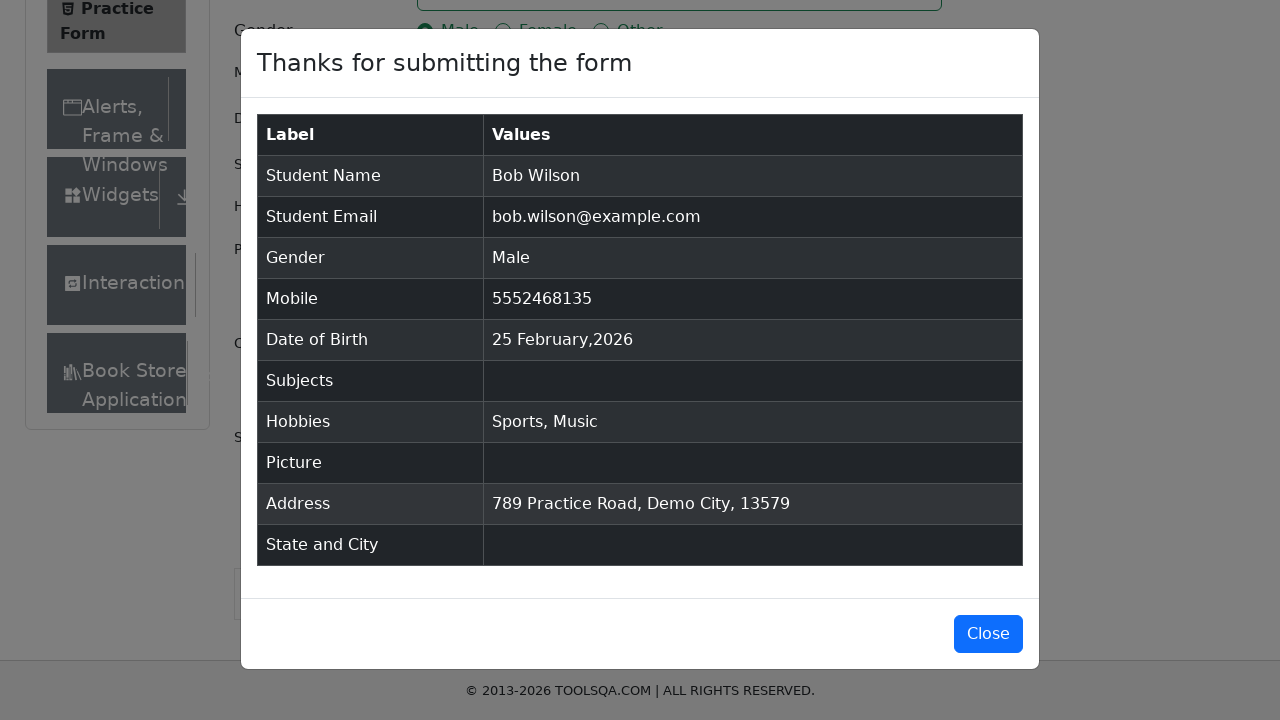

Clicked close button to close the modal at (988, 634) on #closeLargeModal
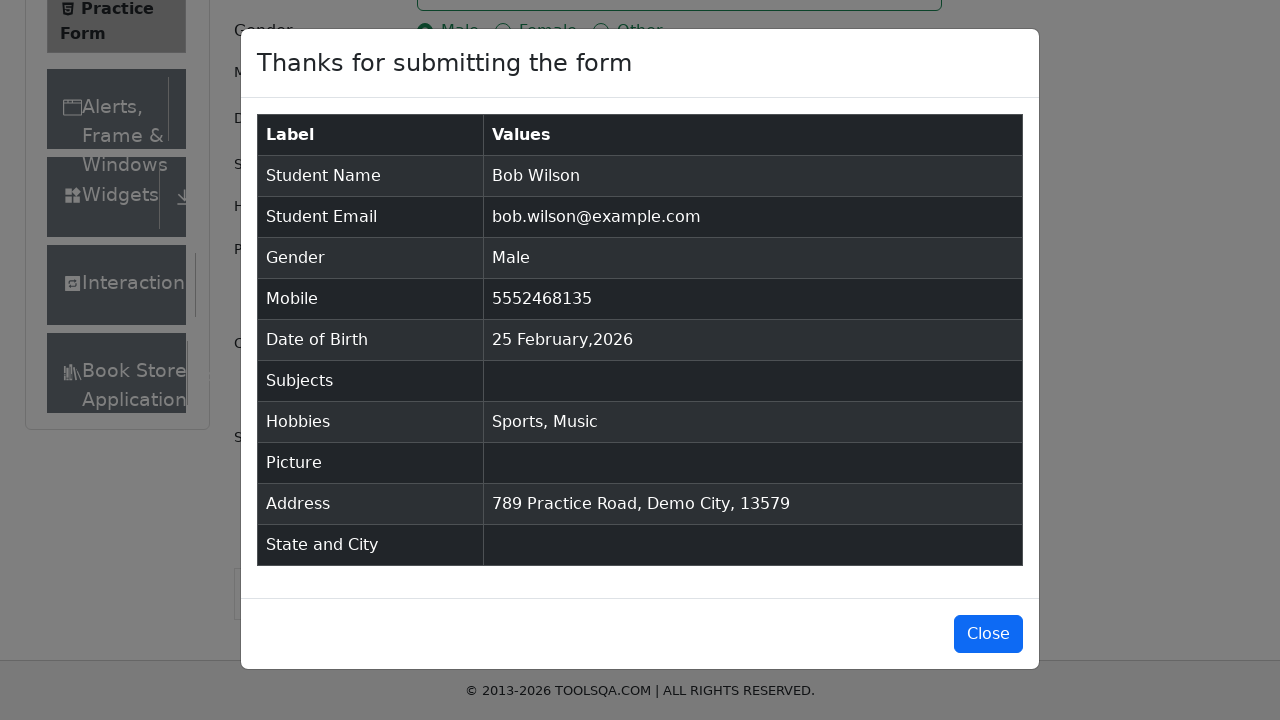

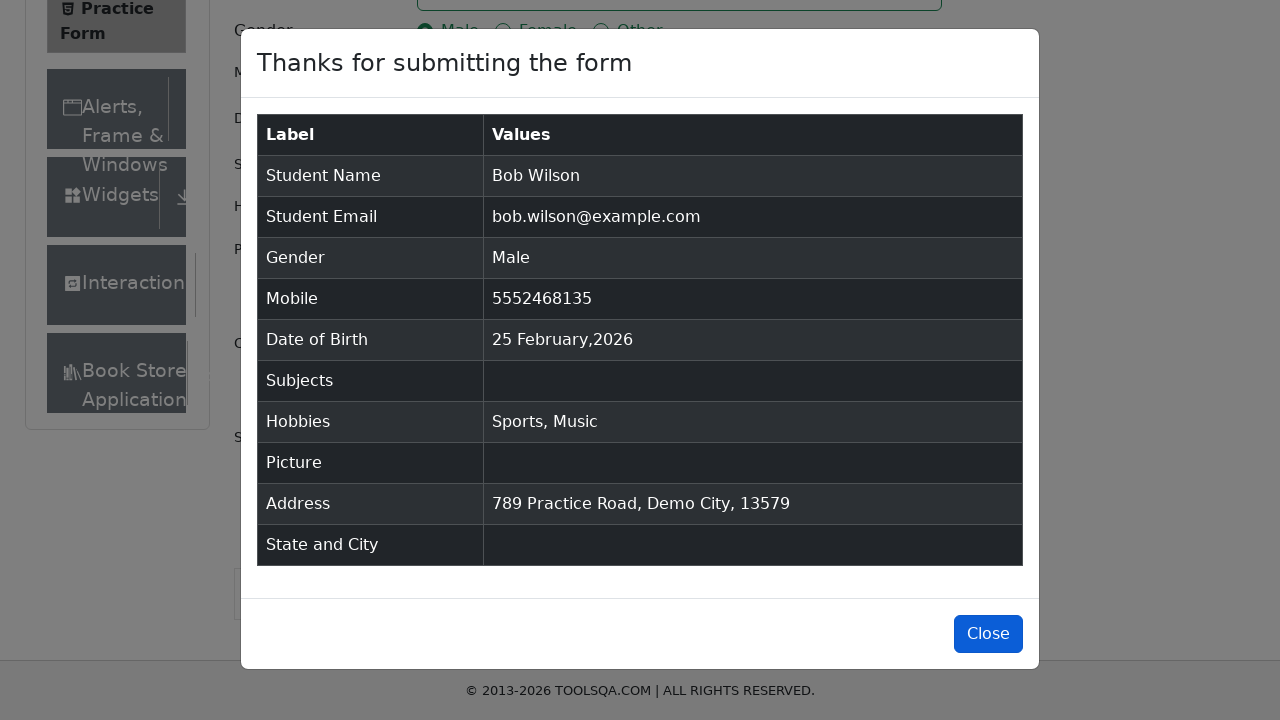